Clears the date picker input and enters a new date value

Starting URL: https://demoqa.com/date-picker

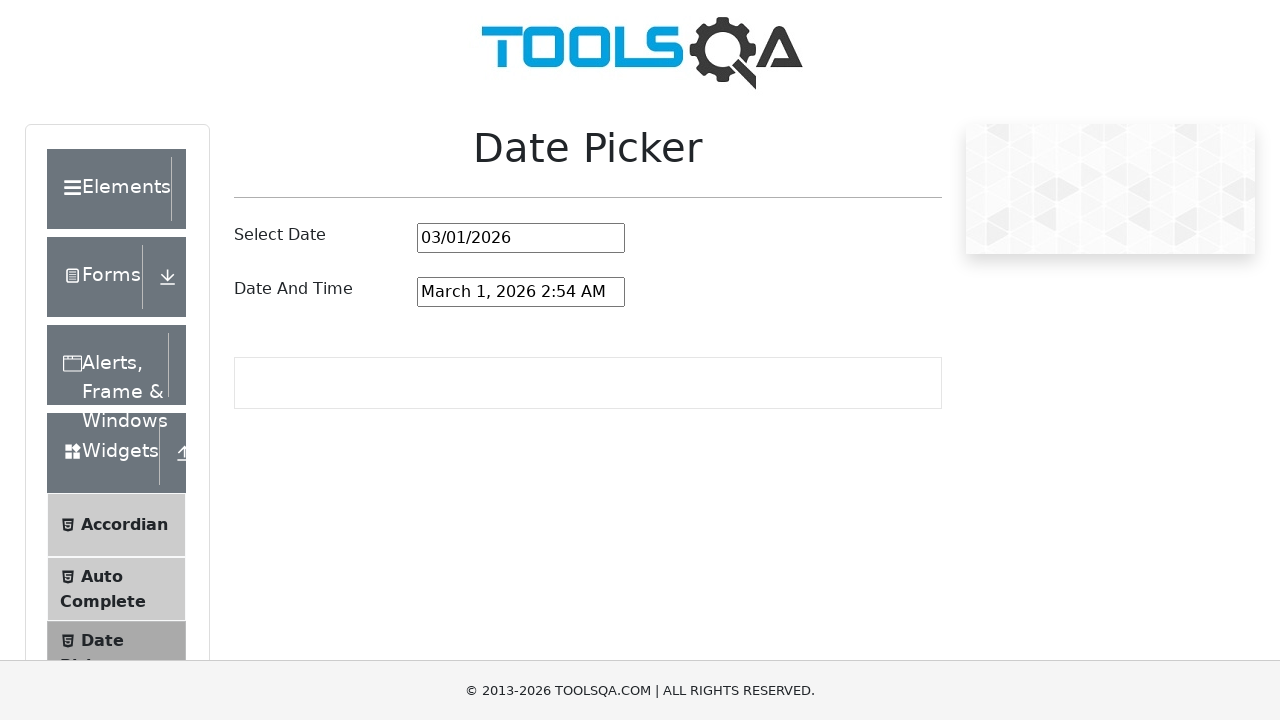

Clicked on date picker input field at (521, 238) on #datePickerMonthYearInput
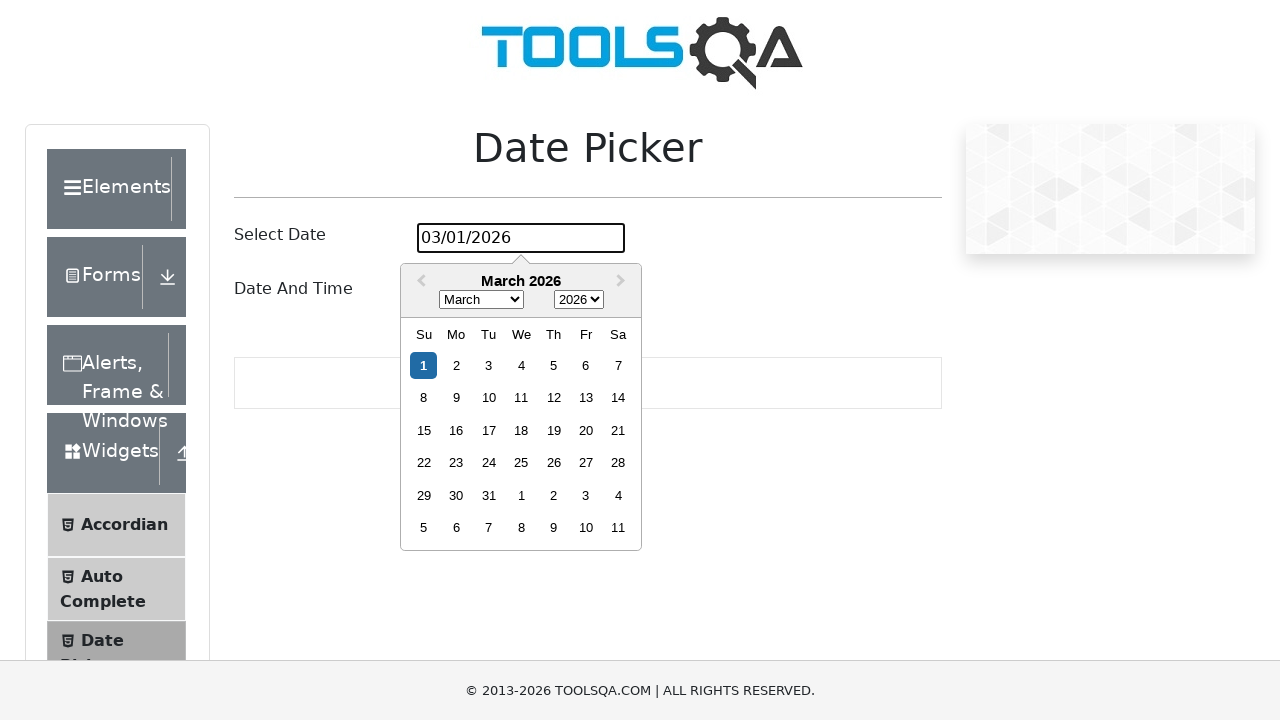

Selected all text in date picker input
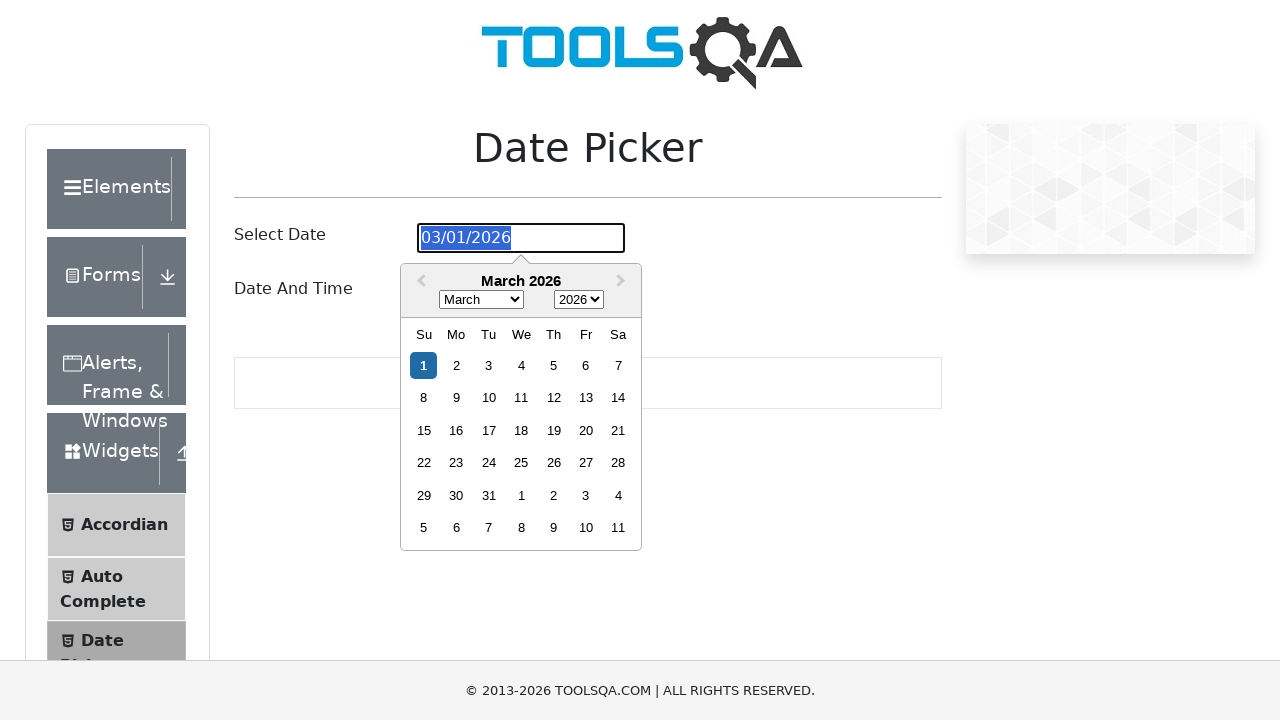

Cleared the date picker input field
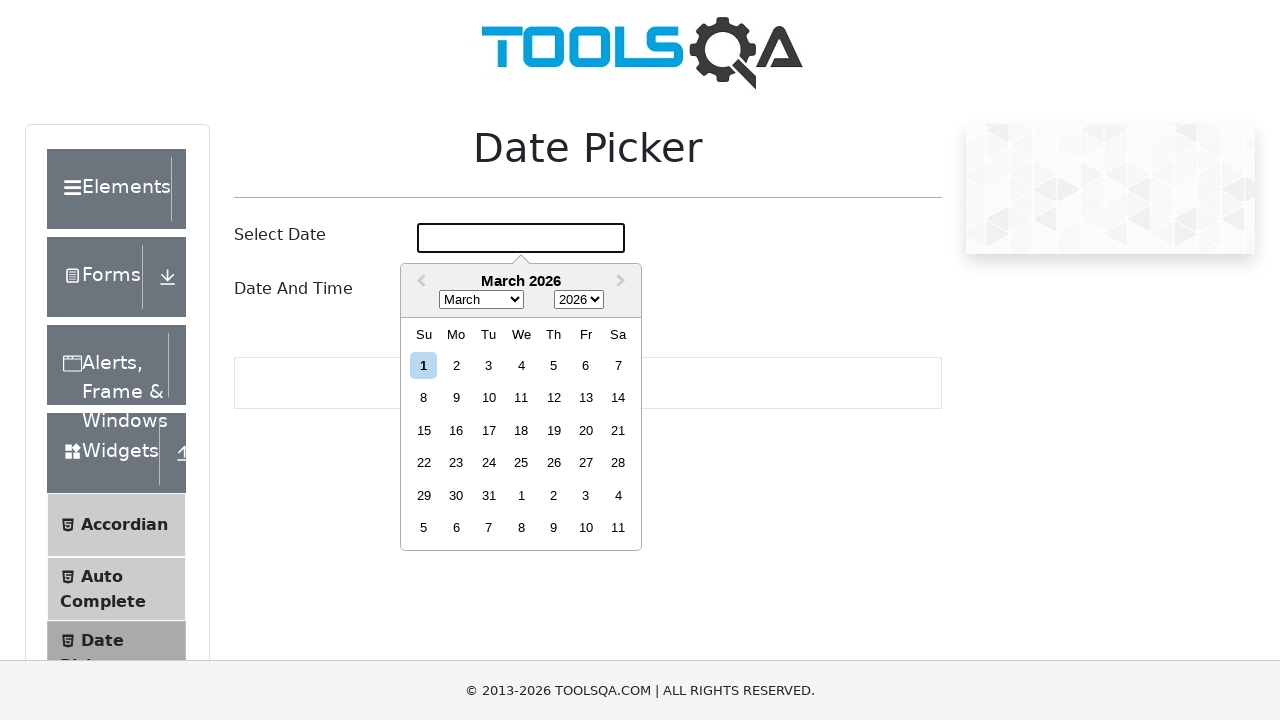

Entered new date value '03/18/1998' into date picker on #datePickerMonthYearInput
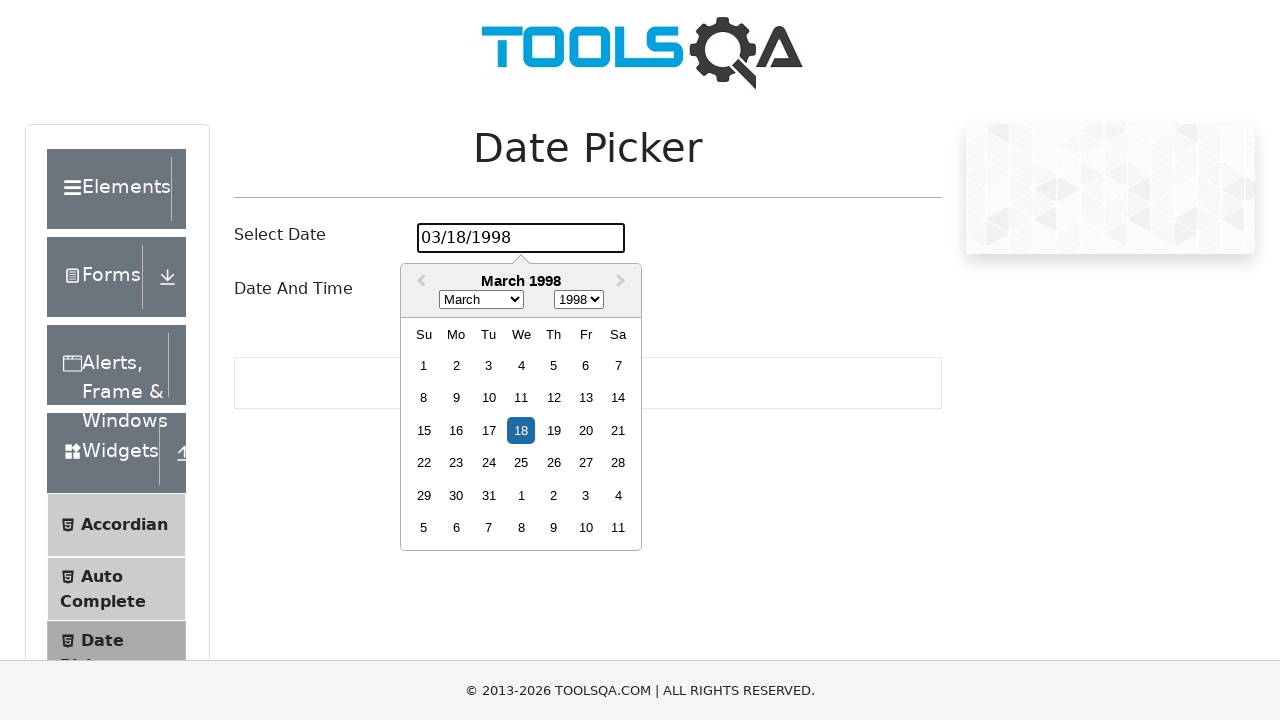

Pressed Enter to confirm date selection
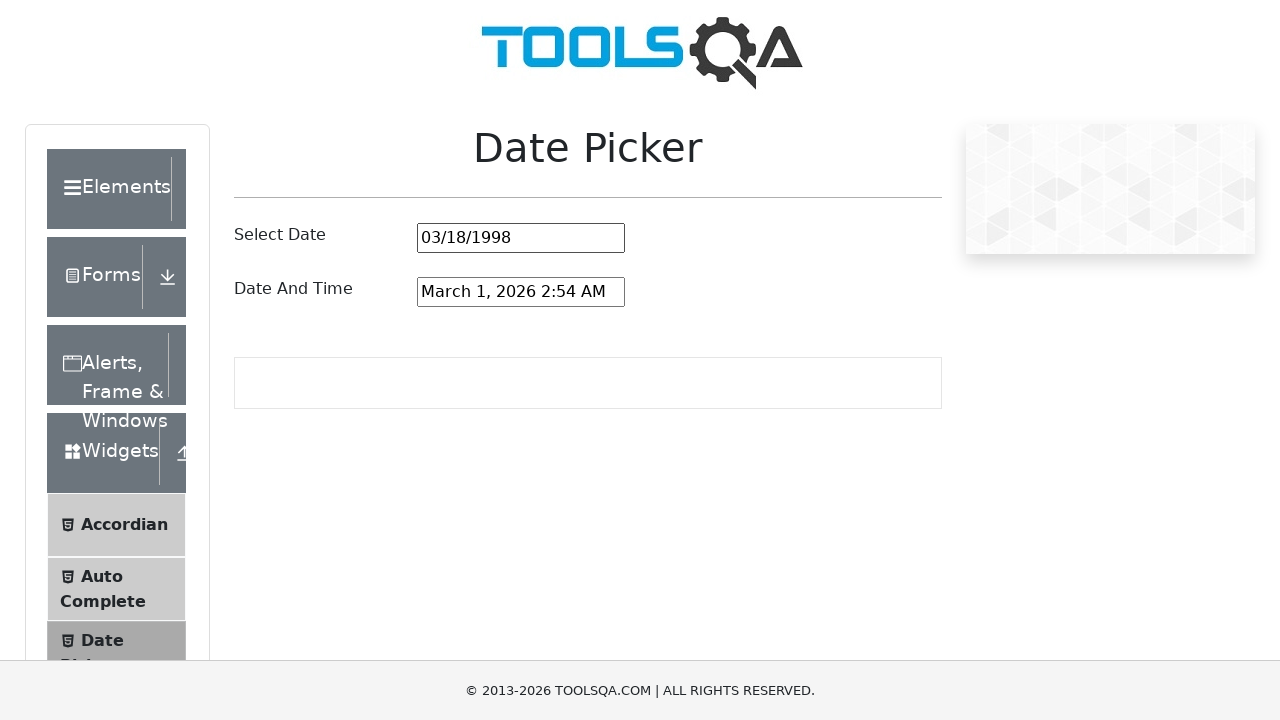

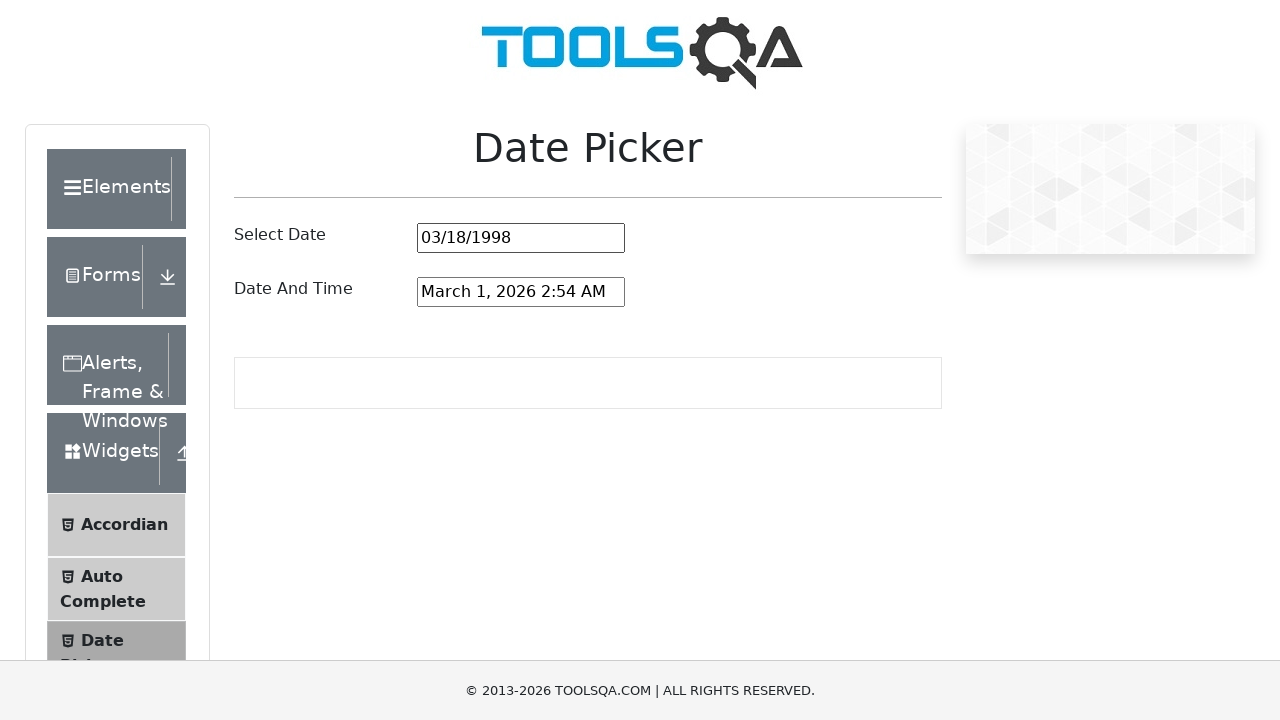